Tests that a todo item is removed when edited to an empty string

Starting URL: https://demo.playwright.dev/todomvc

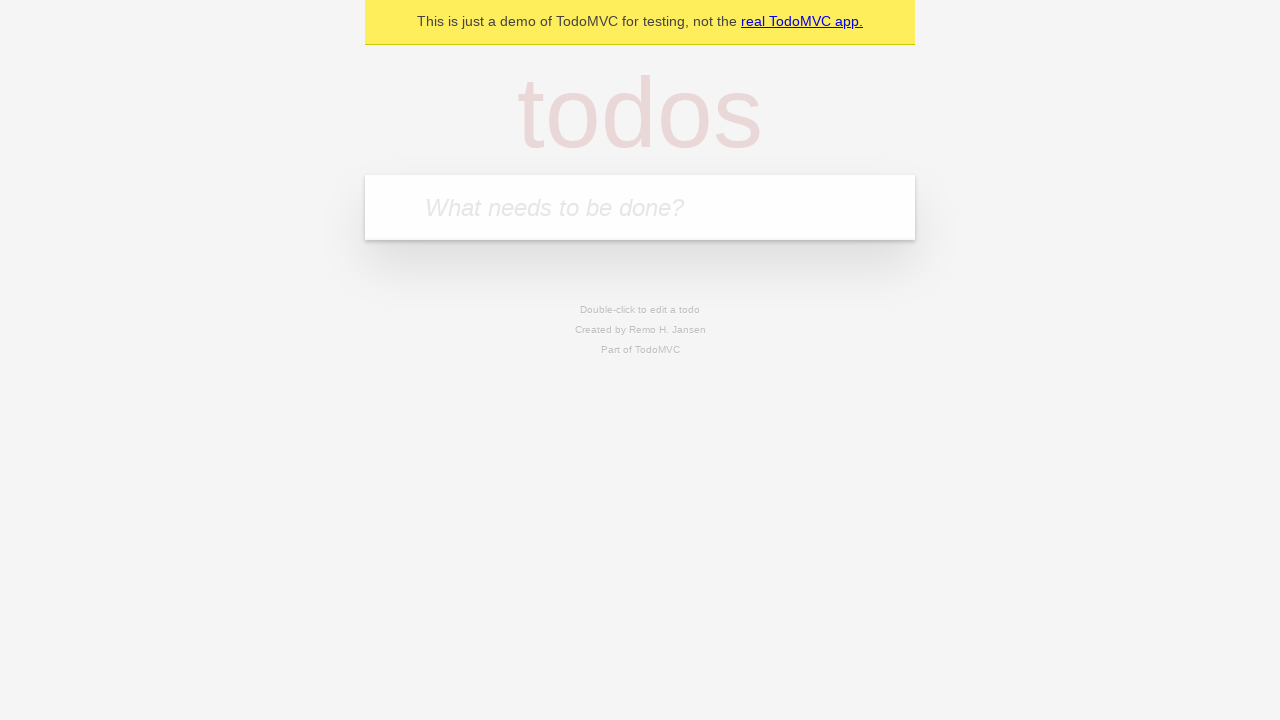

Filled input field with 'buy some cheese' on internal:attr=[placeholder="What needs to be done?"i]
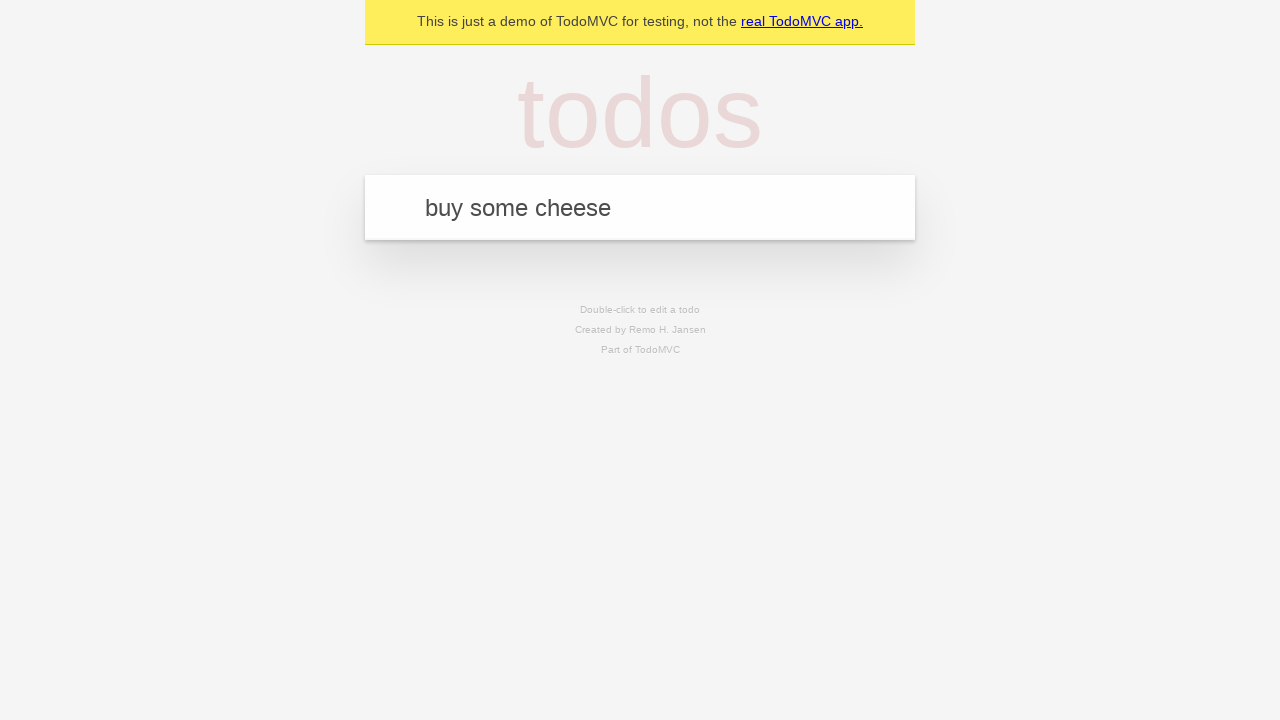

Pressed Enter to create first todo item on internal:attr=[placeholder="What needs to be done?"i]
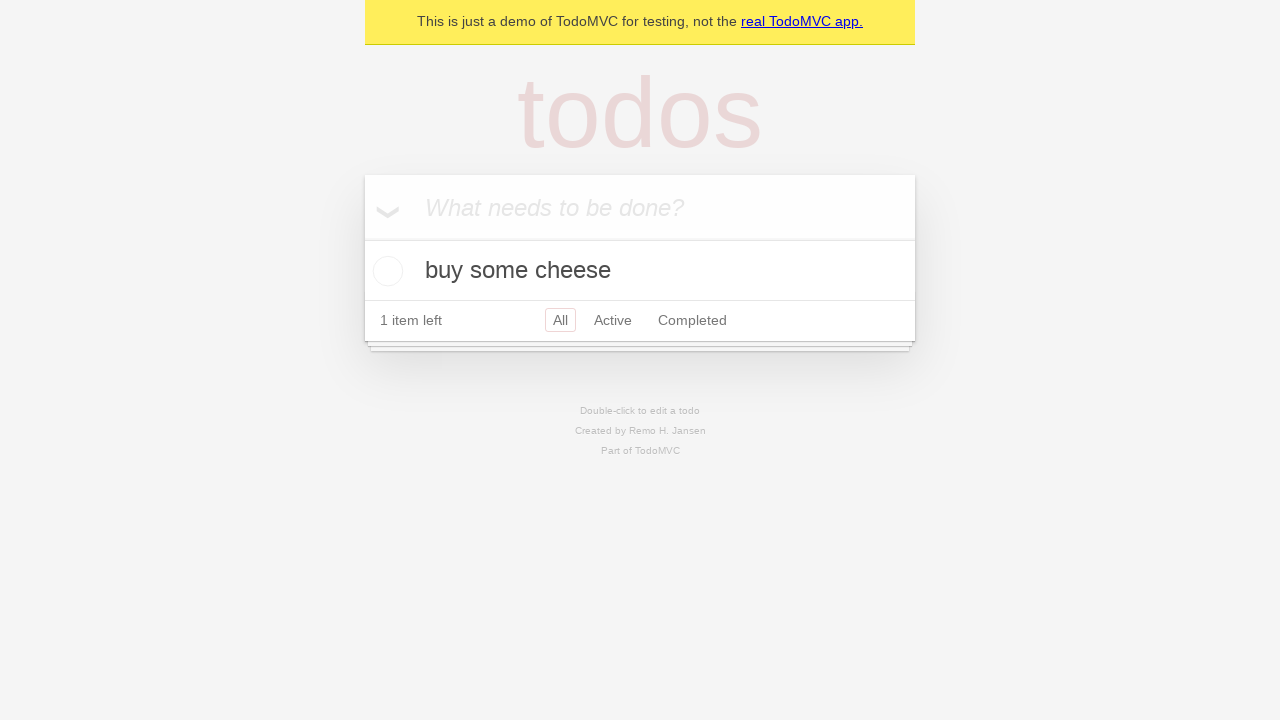

Filled input field with 'feed the cat' on internal:attr=[placeholder="What needs to be done?"i]
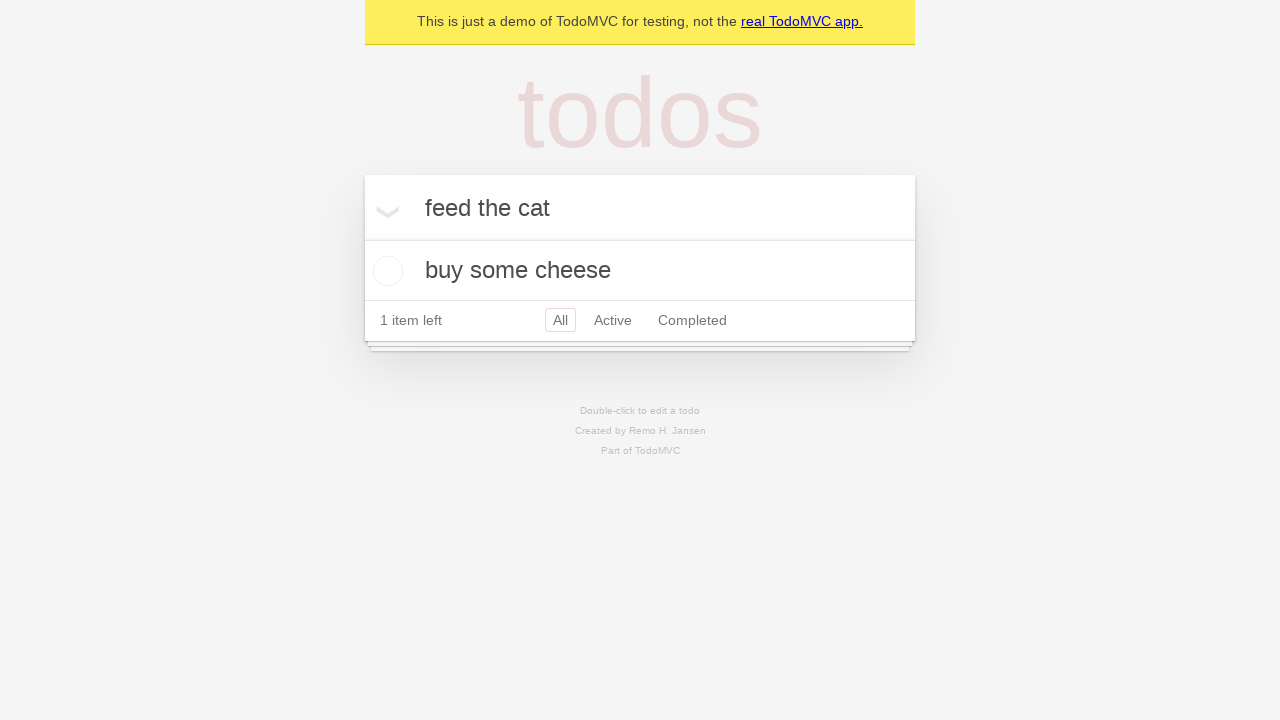

Pressed Enter to create second todo item on internal:attr=[placeholder="What needs to be done?"i]
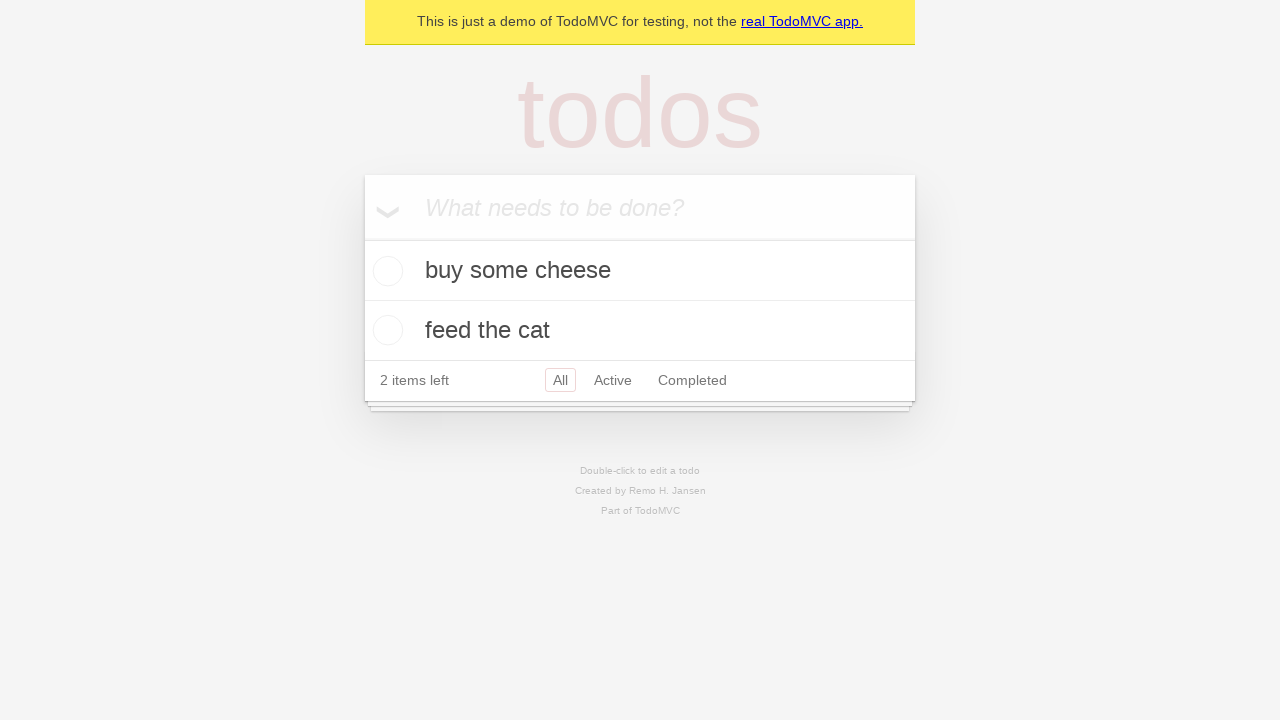

Filled input field with 'book a doctors appointment' on internal:attr=[placeholder="What needs to be done?"i]
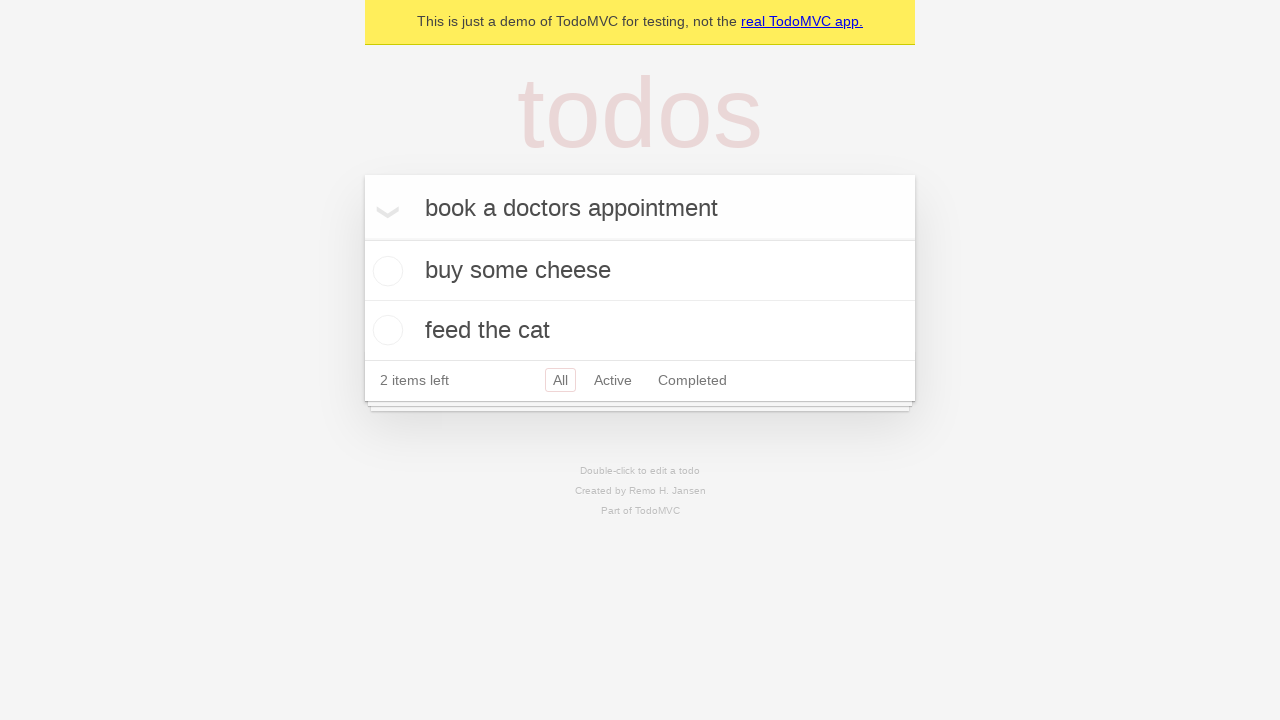

Pressed Enter to create third todo item on internal:attr=[placeholder="What needs to be done?"i]
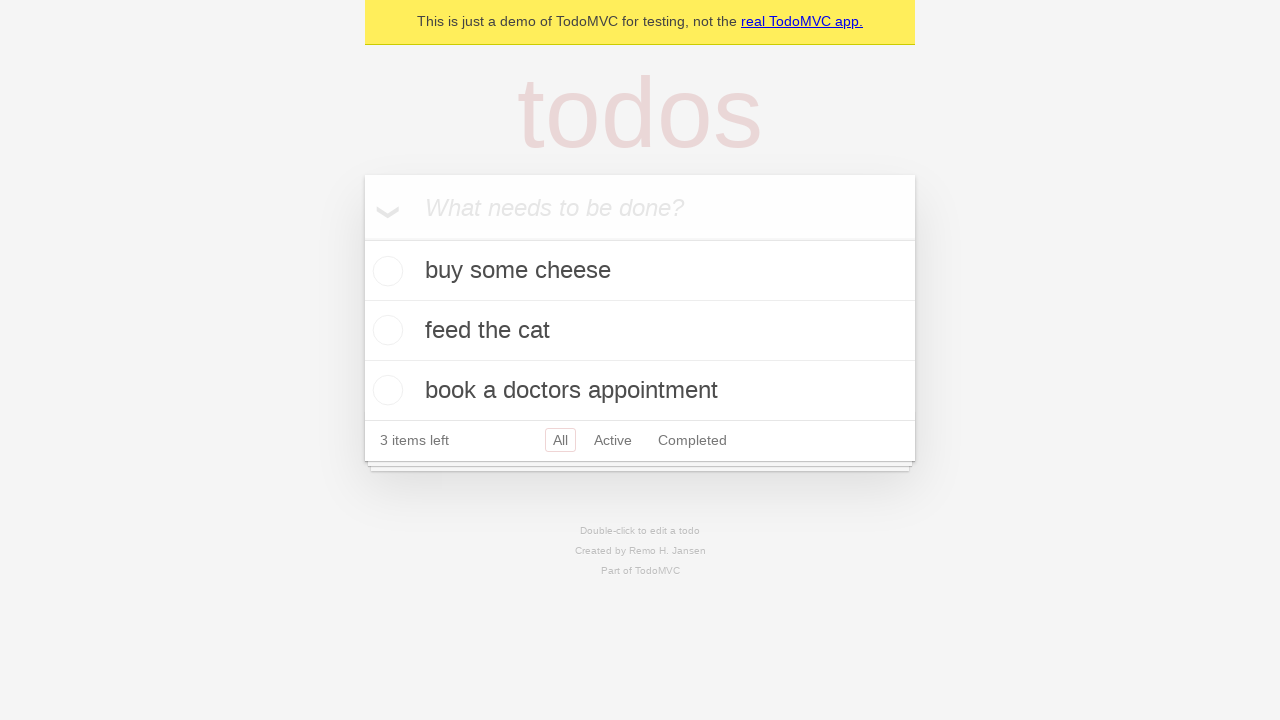

Double-clicked second todo item to enter edit mode at (640, 331) on internal:testid=[data-testid="todo-item"s] >> nth=1
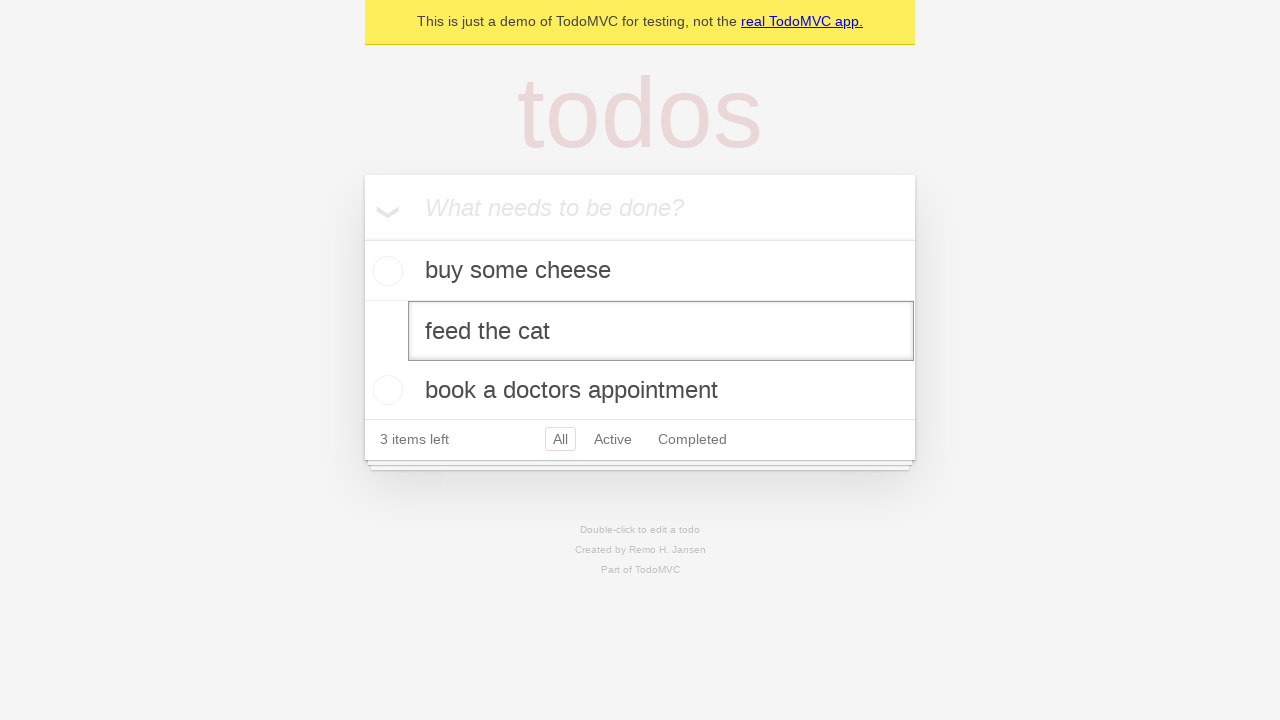

Cleared the edit textbox to empty string on internal:testid=[data-testid="todo-item"s] >> nth=1 >> internal:role=textbox[nam
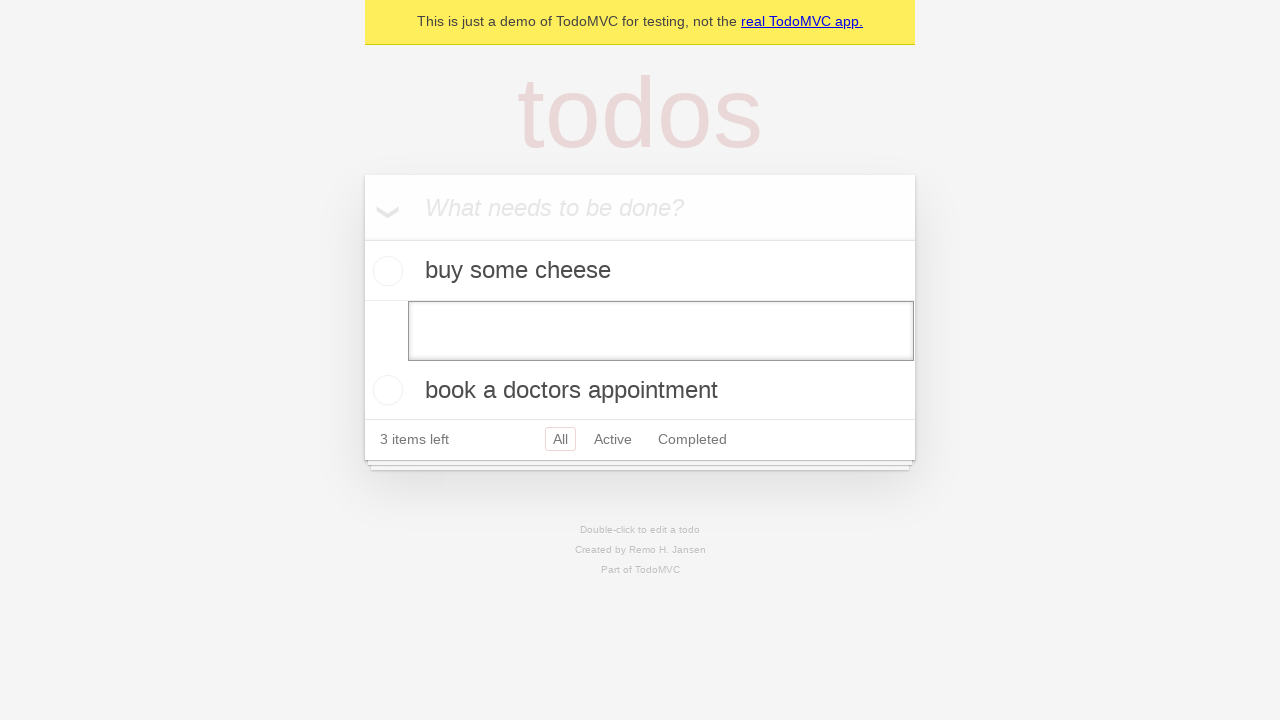

Pressed Enter to save empty text and remove todo item on internal:testid=[data-testid="todo-item"s] >> nth=1 >> internal:role=textbox[nam
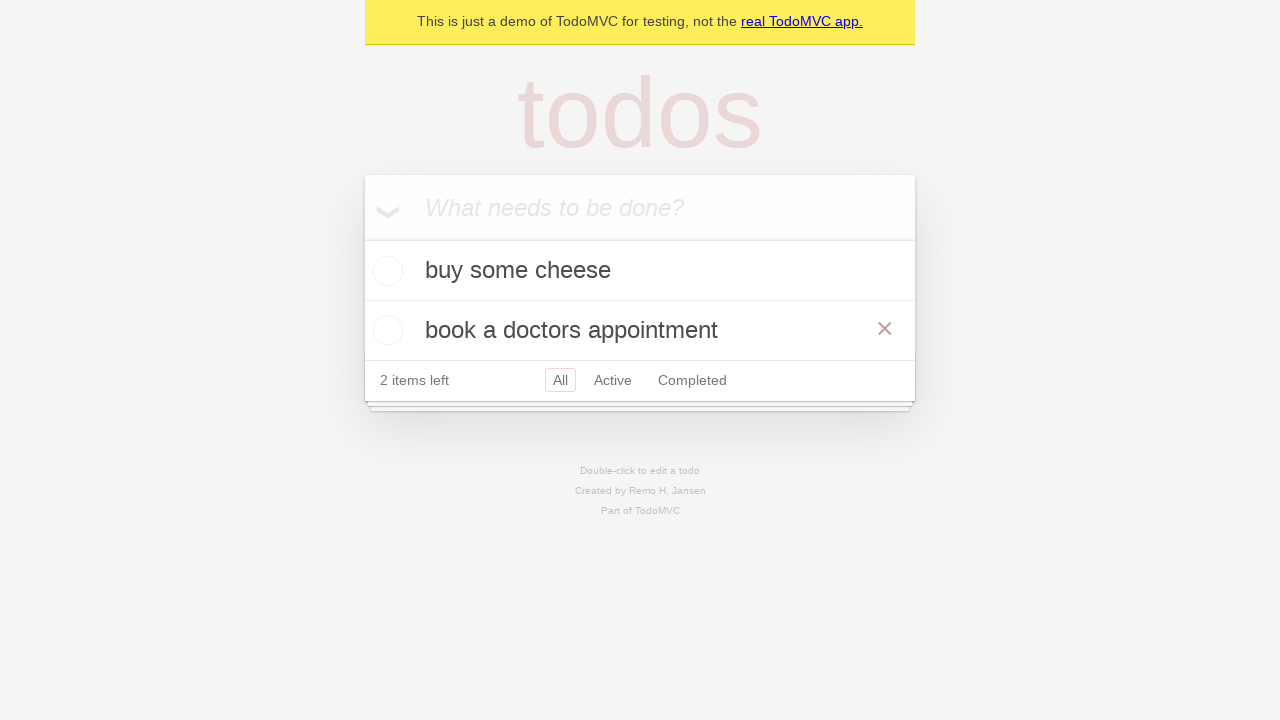

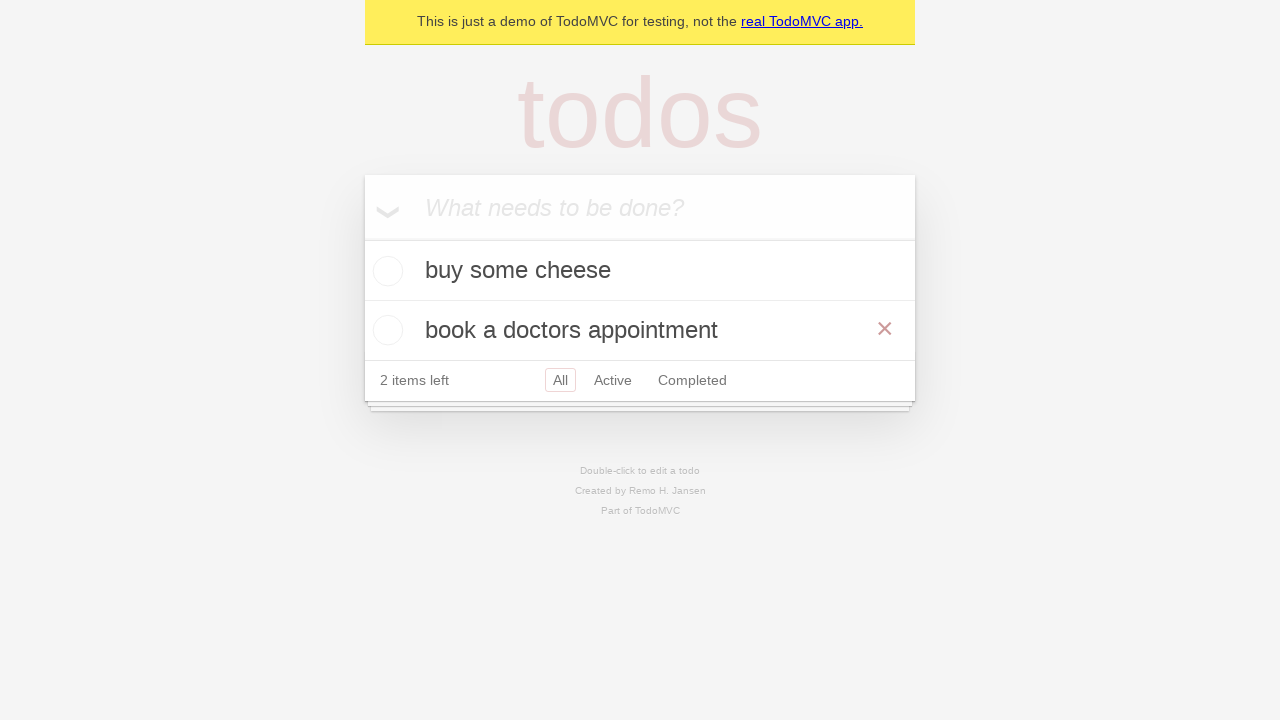